Tests dynamic enable/disable functionality by clicking a button to enable a disabled text input field and verifying the state change

Starting URL: https://the-internet.herokuapp.com/dynamic_controls

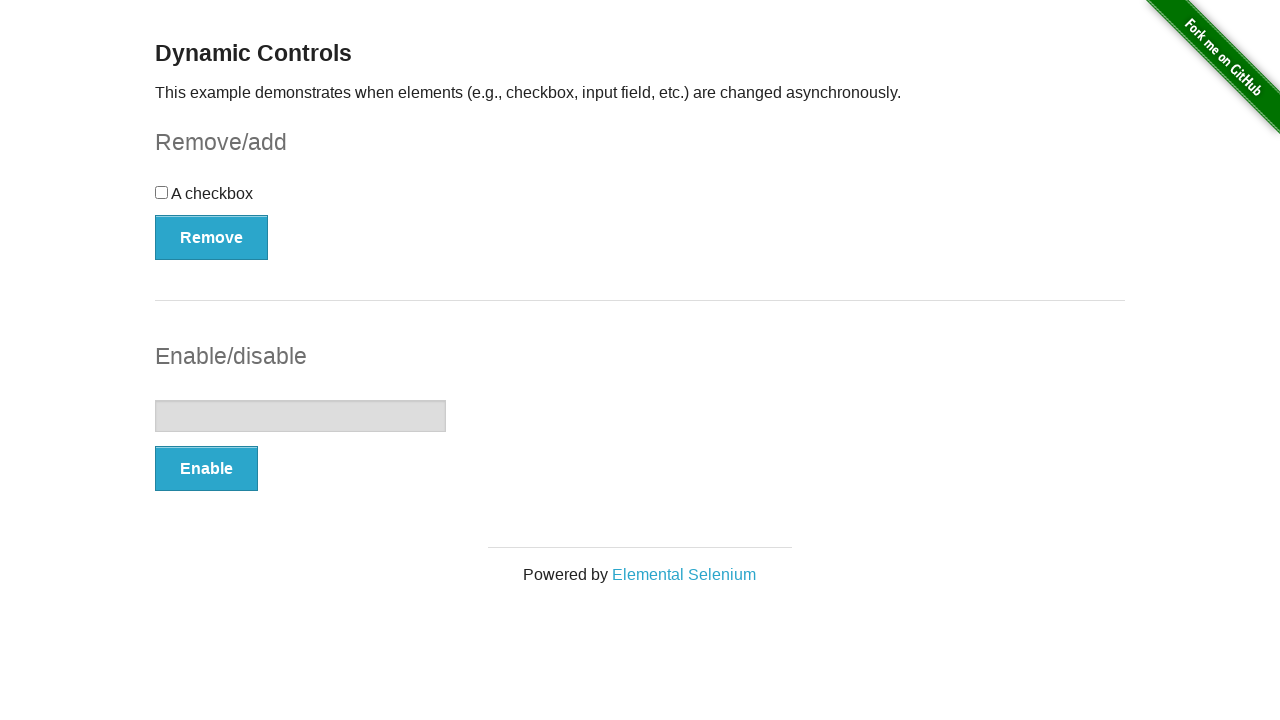

Located the text input field
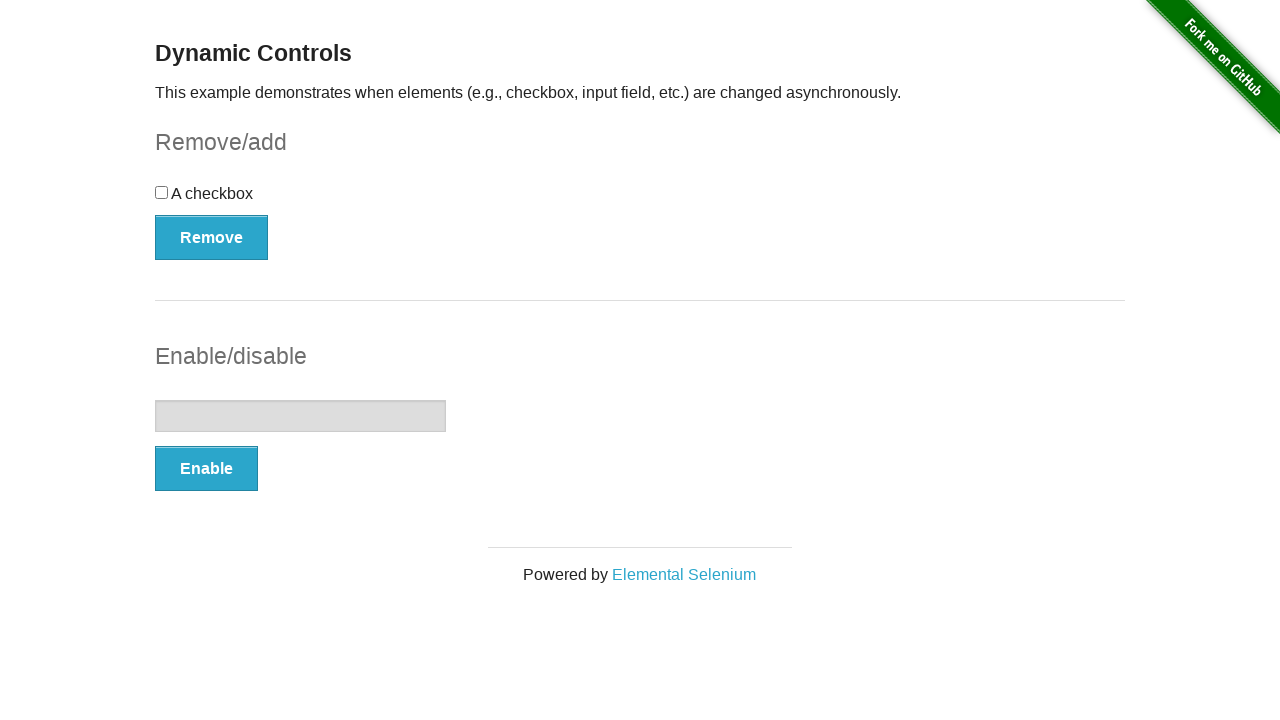

Verified text input field is initially disabled
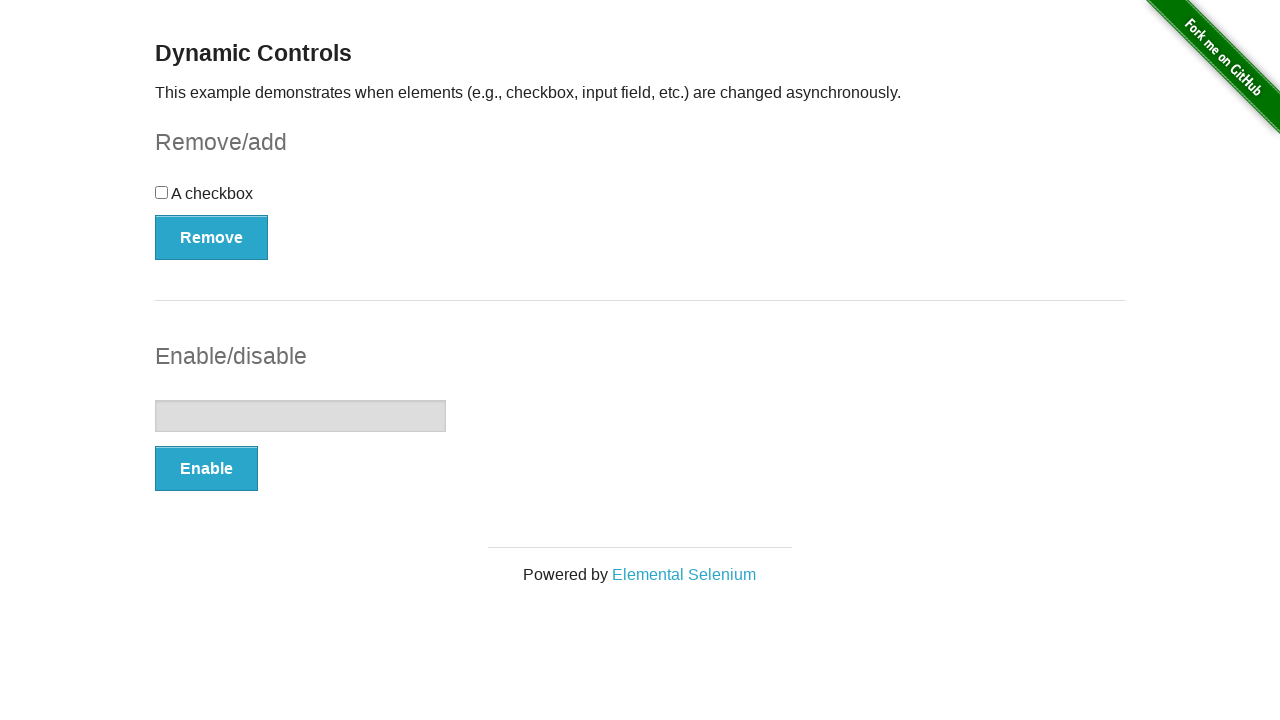

Clicked the Enable button at (206, 469) on xpath=//button[.='Enable']
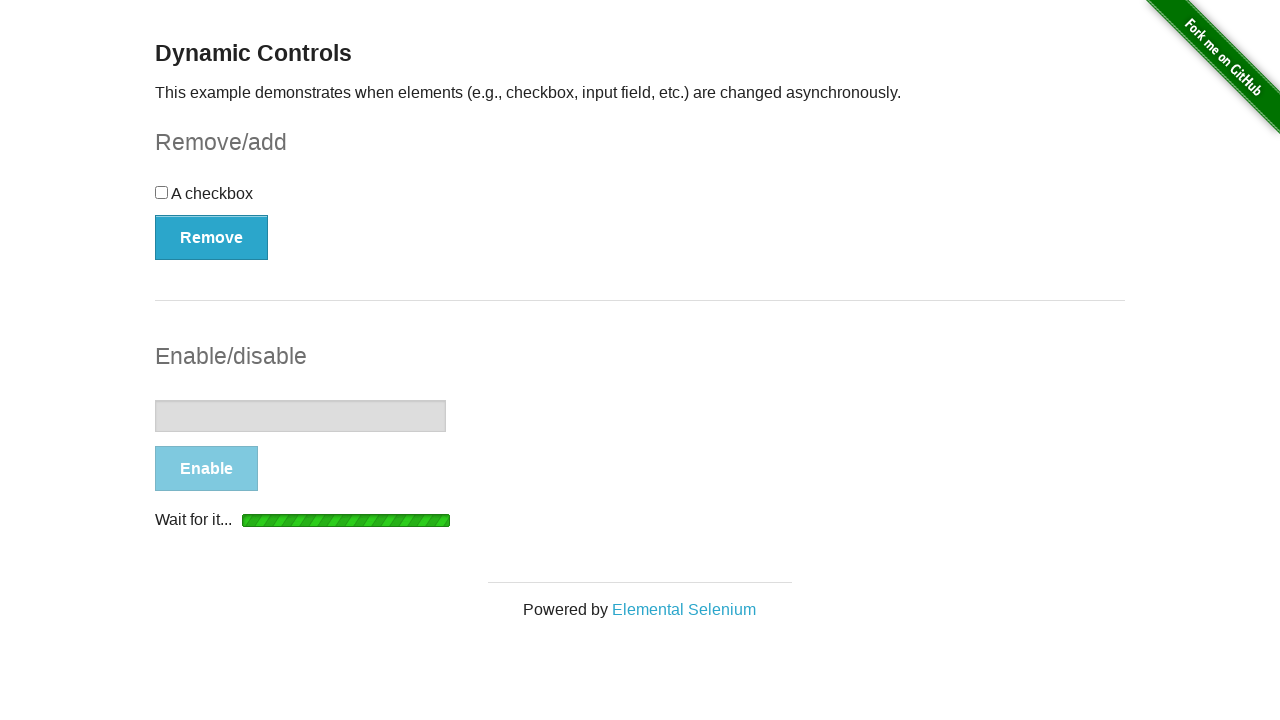

Waited 3 seconds for state change
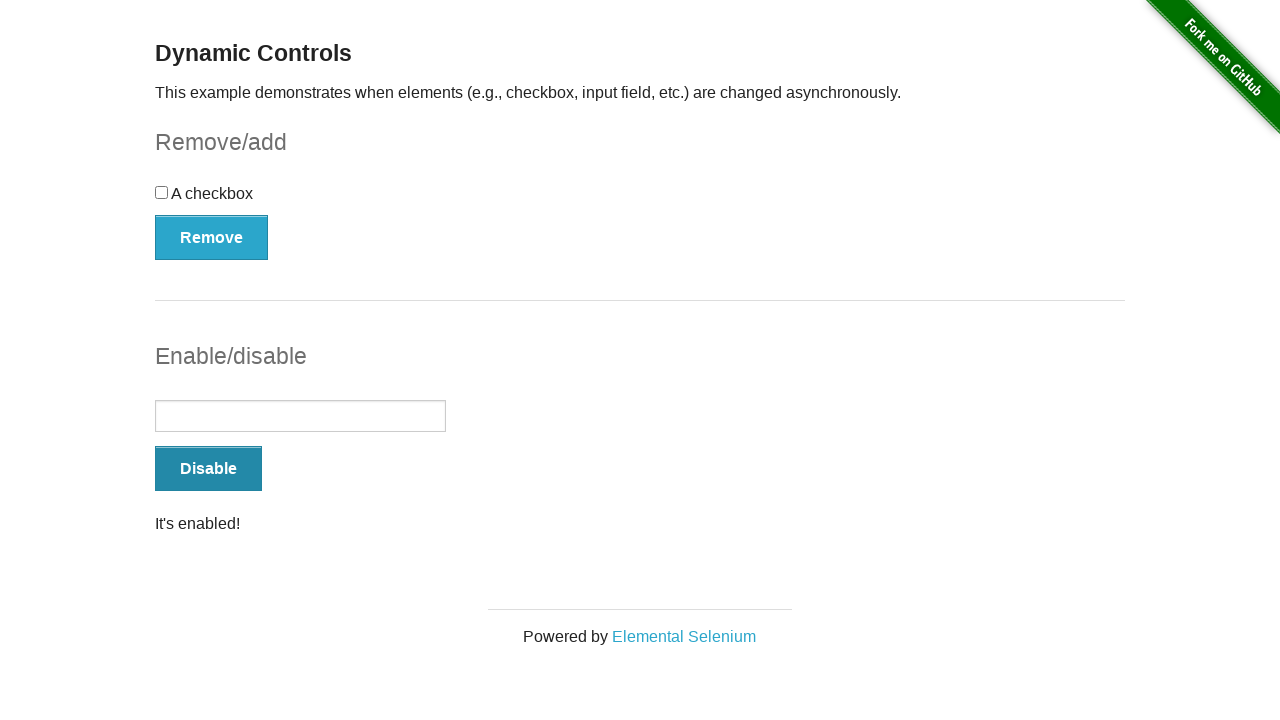

Verified text input field is now enabled
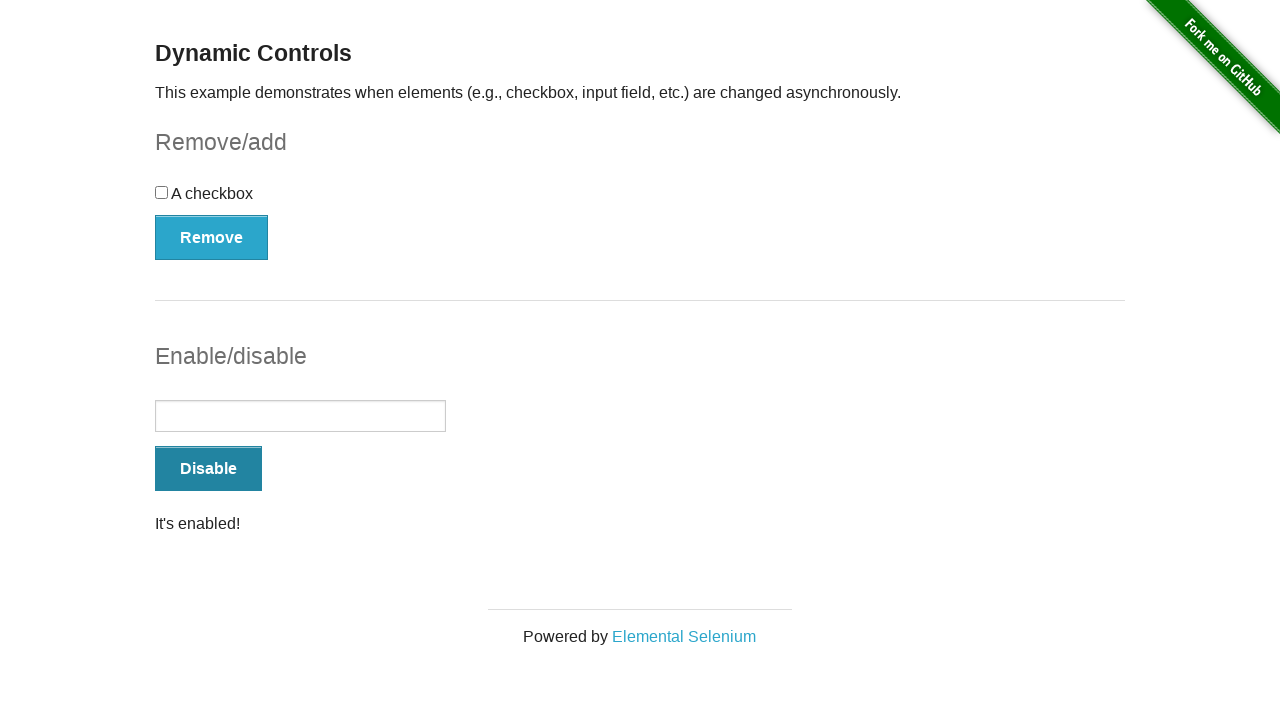

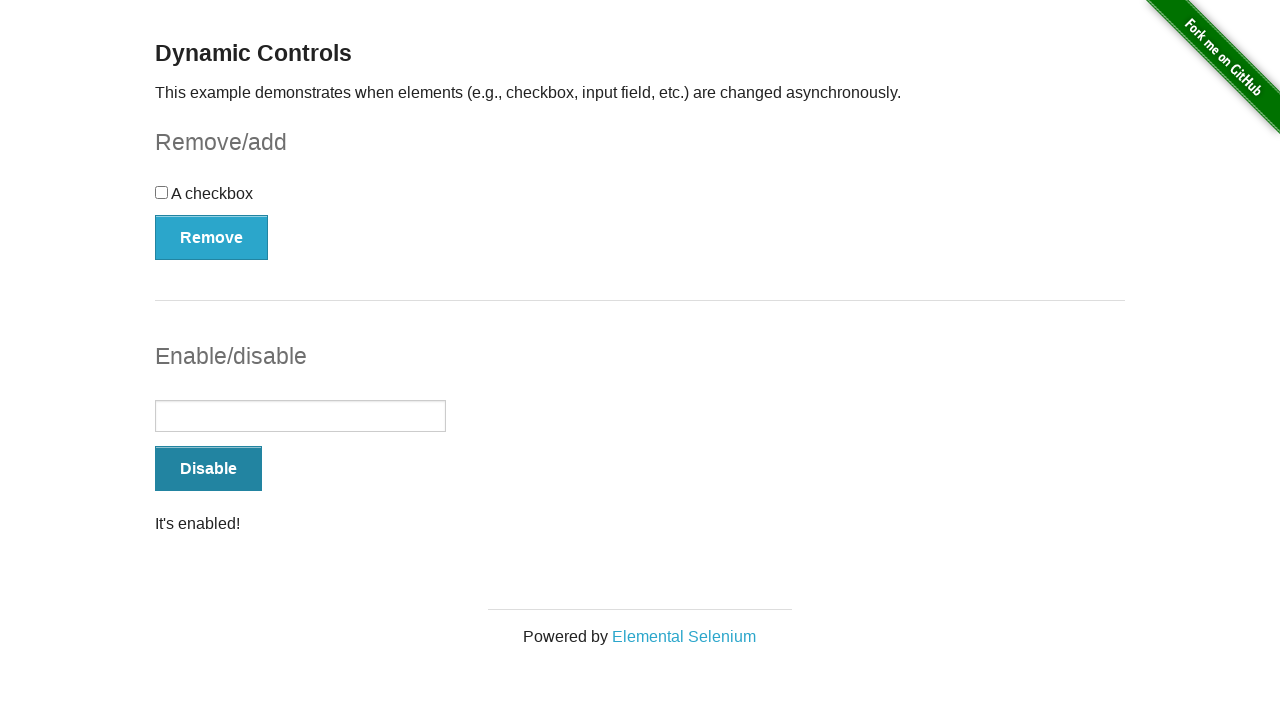